Tests explicit wait functionality by waiting for a button to become clickable before clicking it and verifying success message

Starting URL: http://suninjuly.github.io/wait2.html

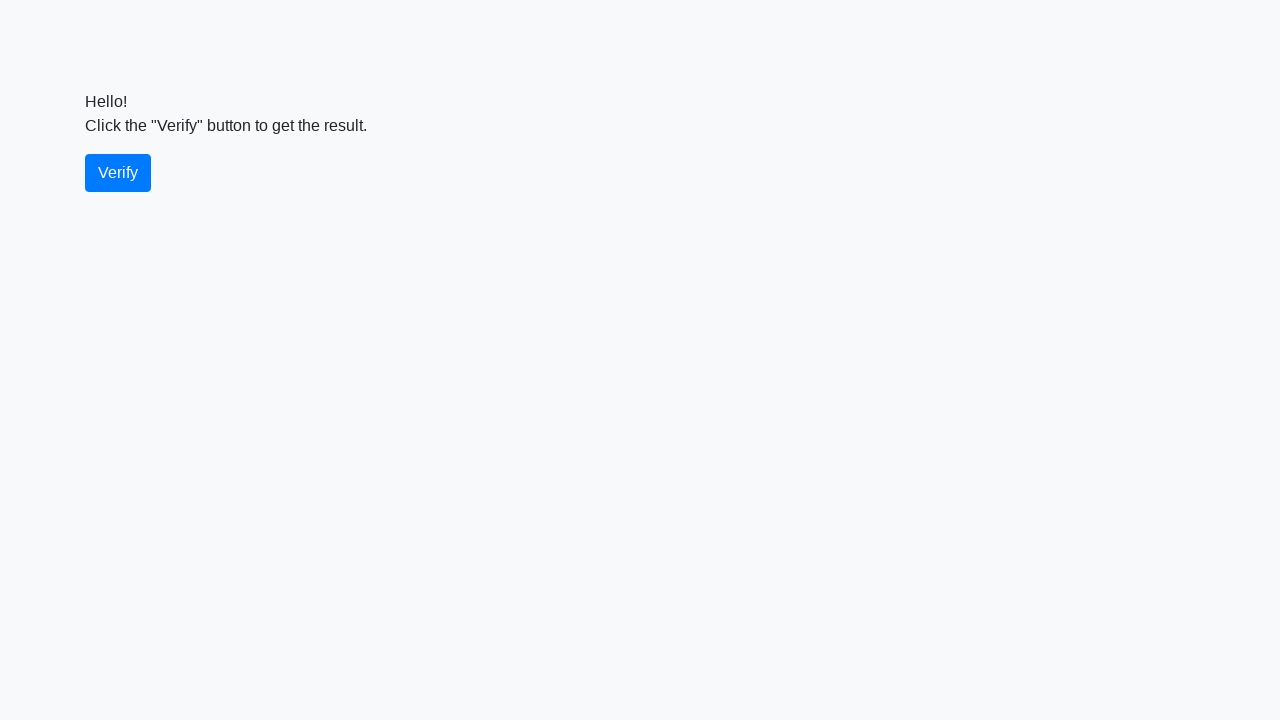

Waited for verify button to become visible
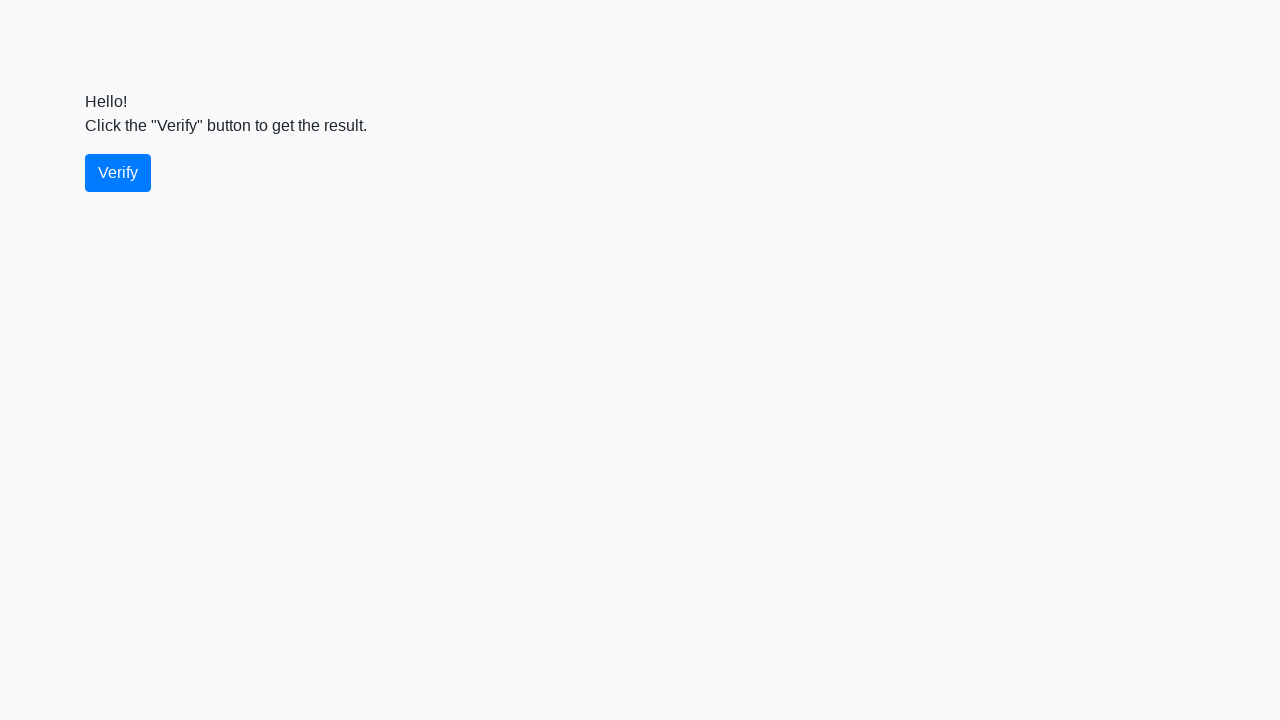

Clicked the verify button at (118, 173) on #verify
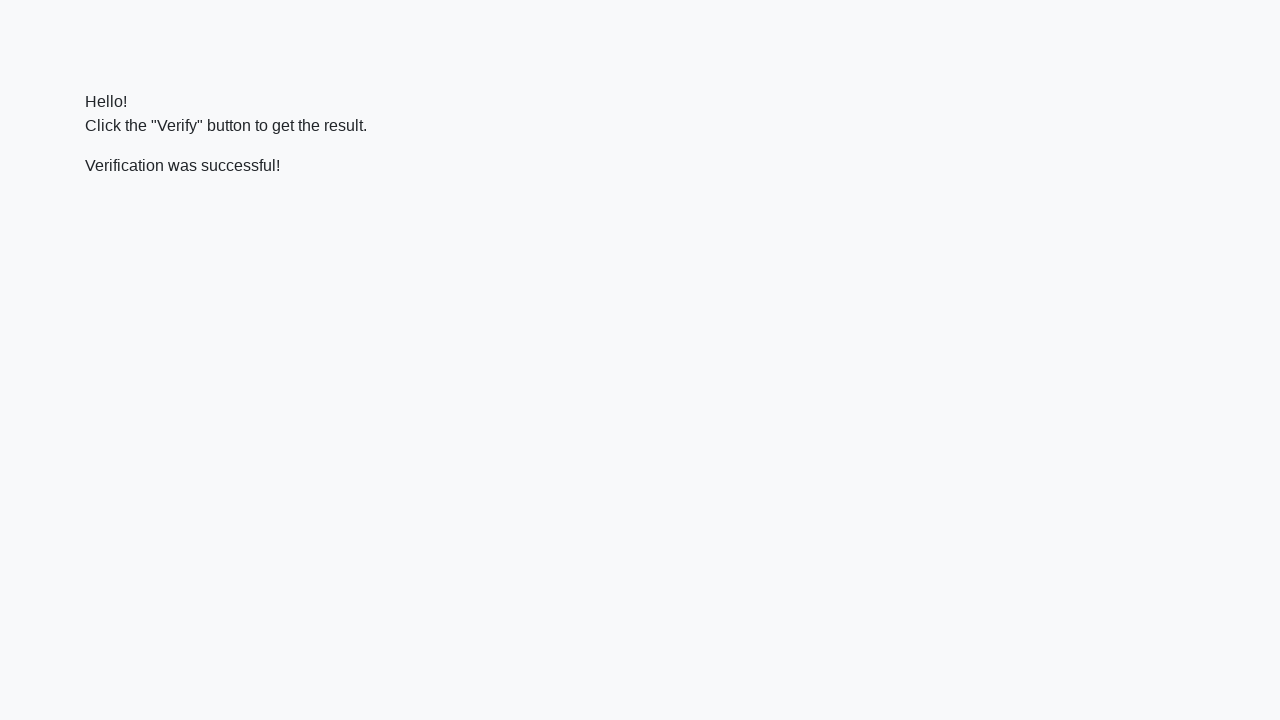

Waited for success message to appear
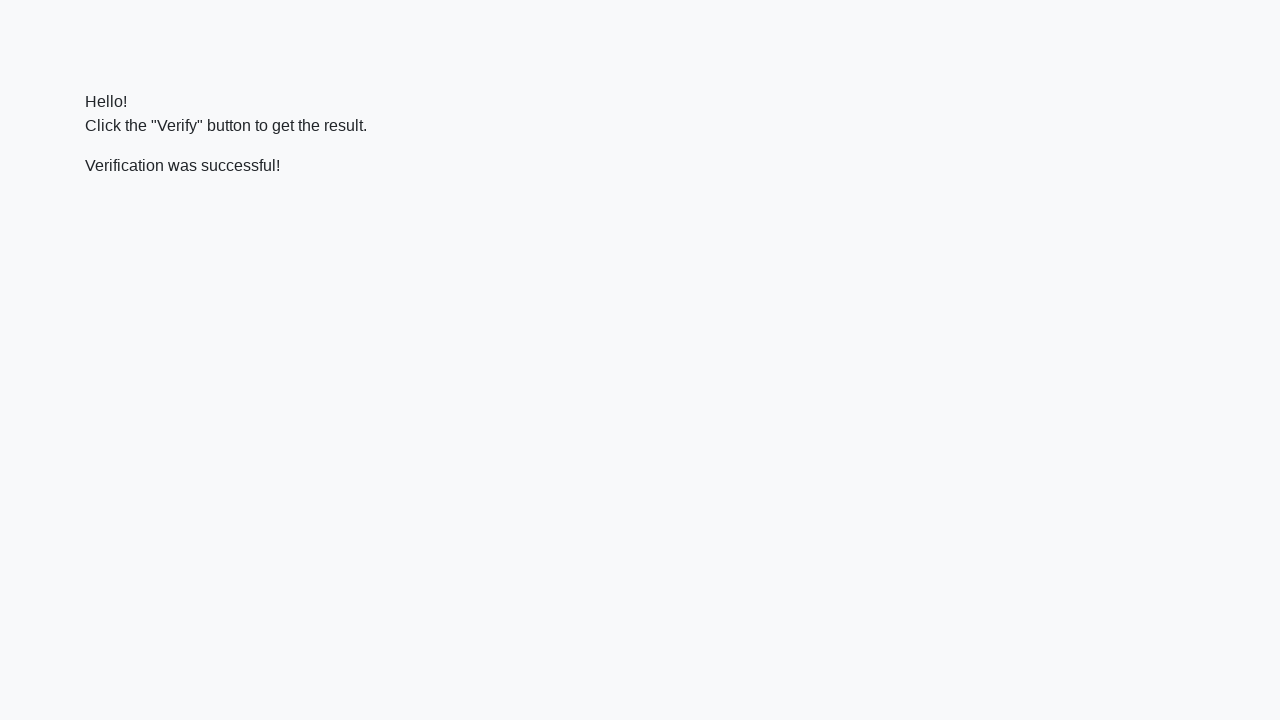

Located the success message element
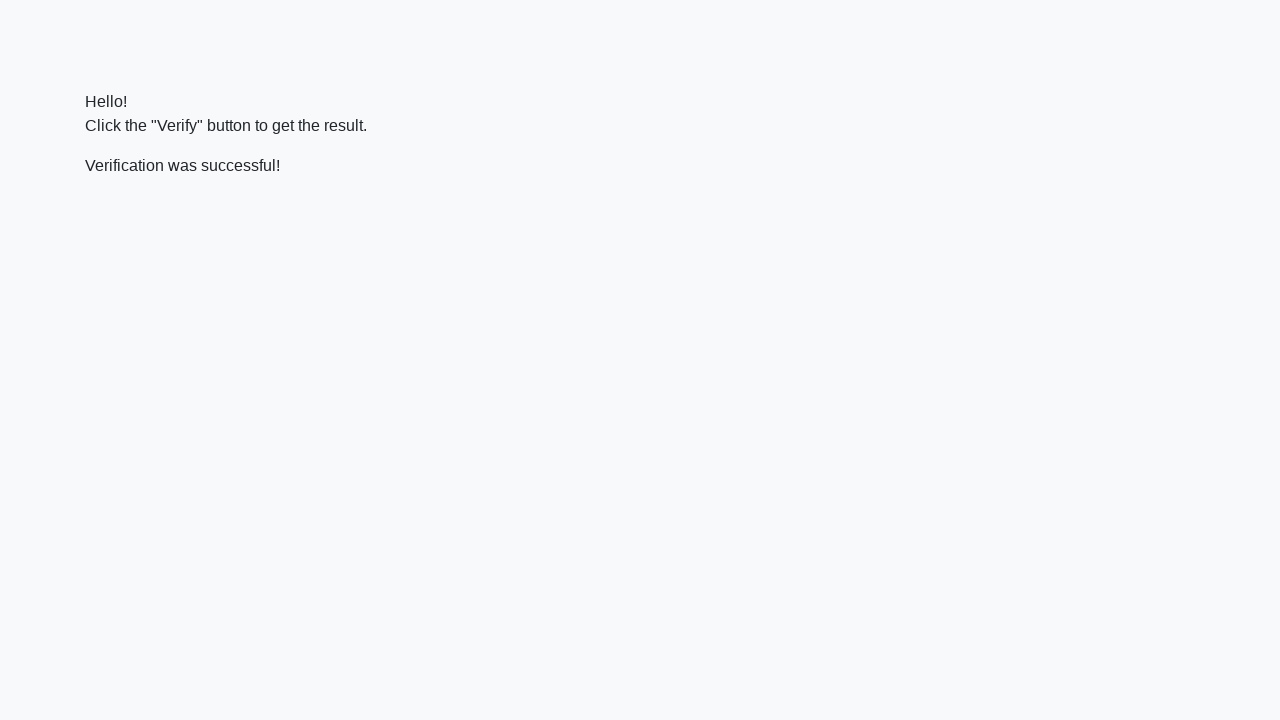

Verified that success message contains 'successful'
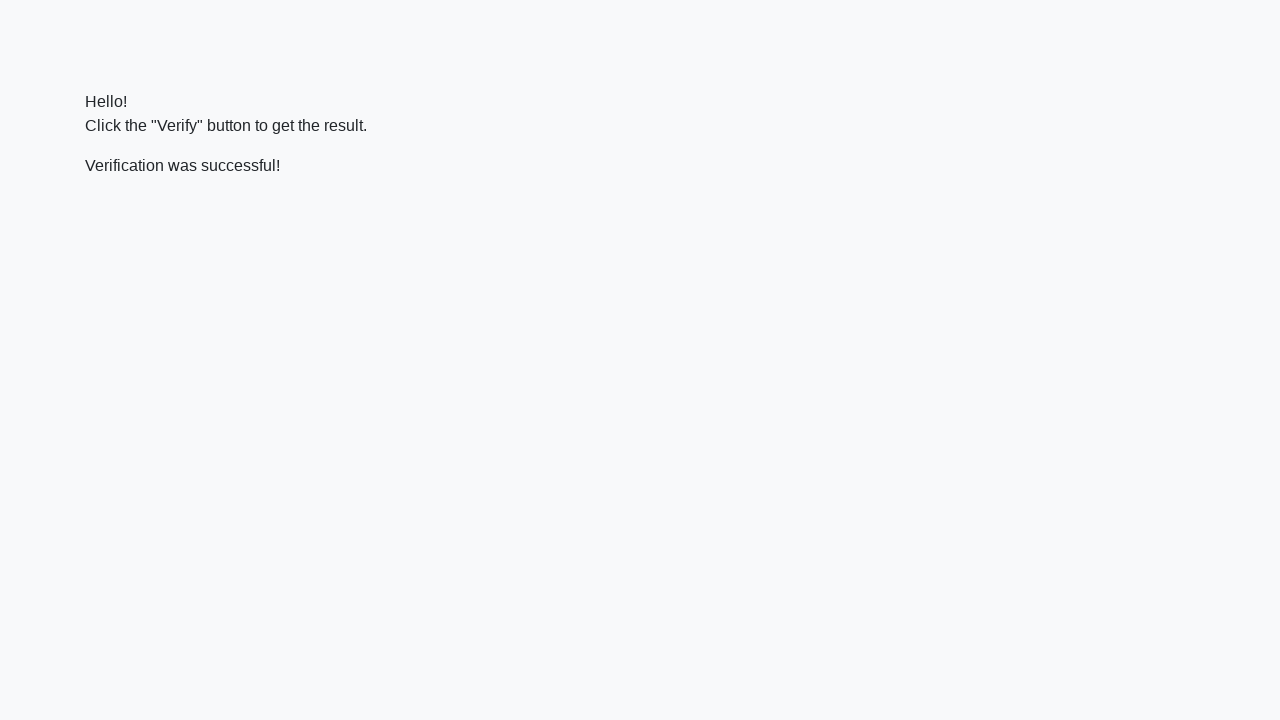

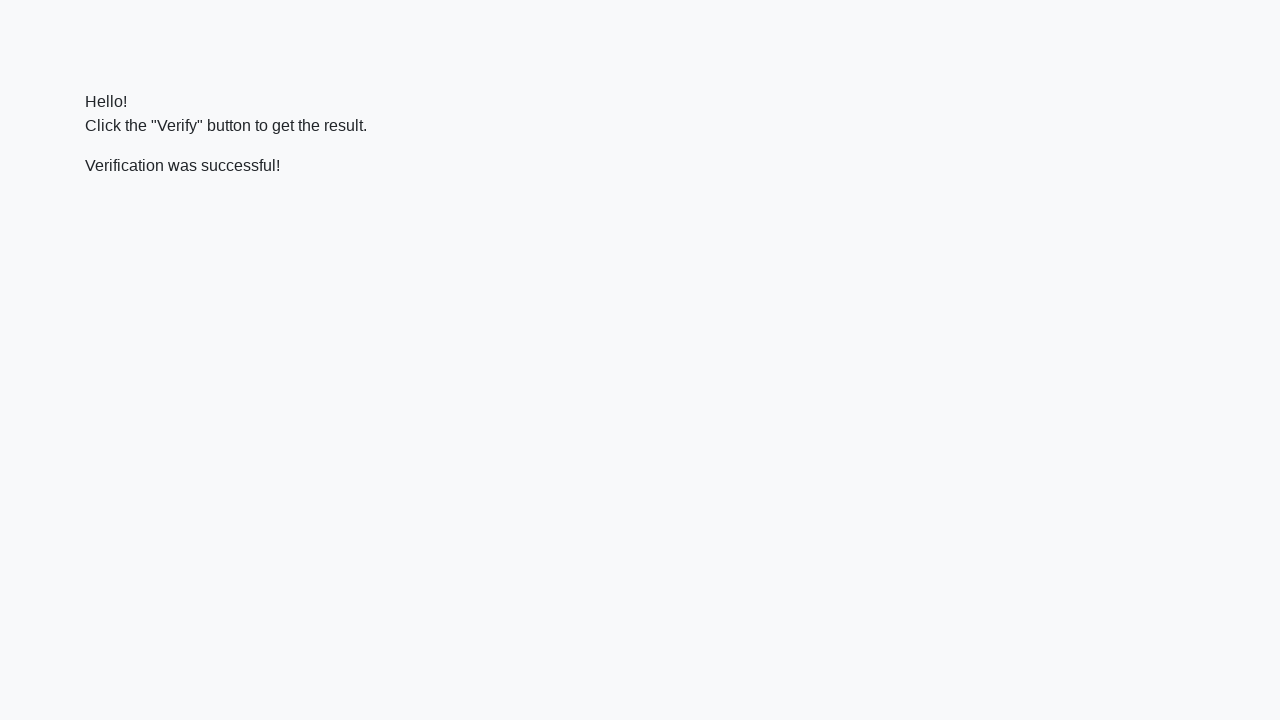